Tests JavaScript alert handling by clicking a button that triggers an alert dialog and then accepting/dismissing the alert

Starting URL: https://formy-project.herokuapp.com/switch-window

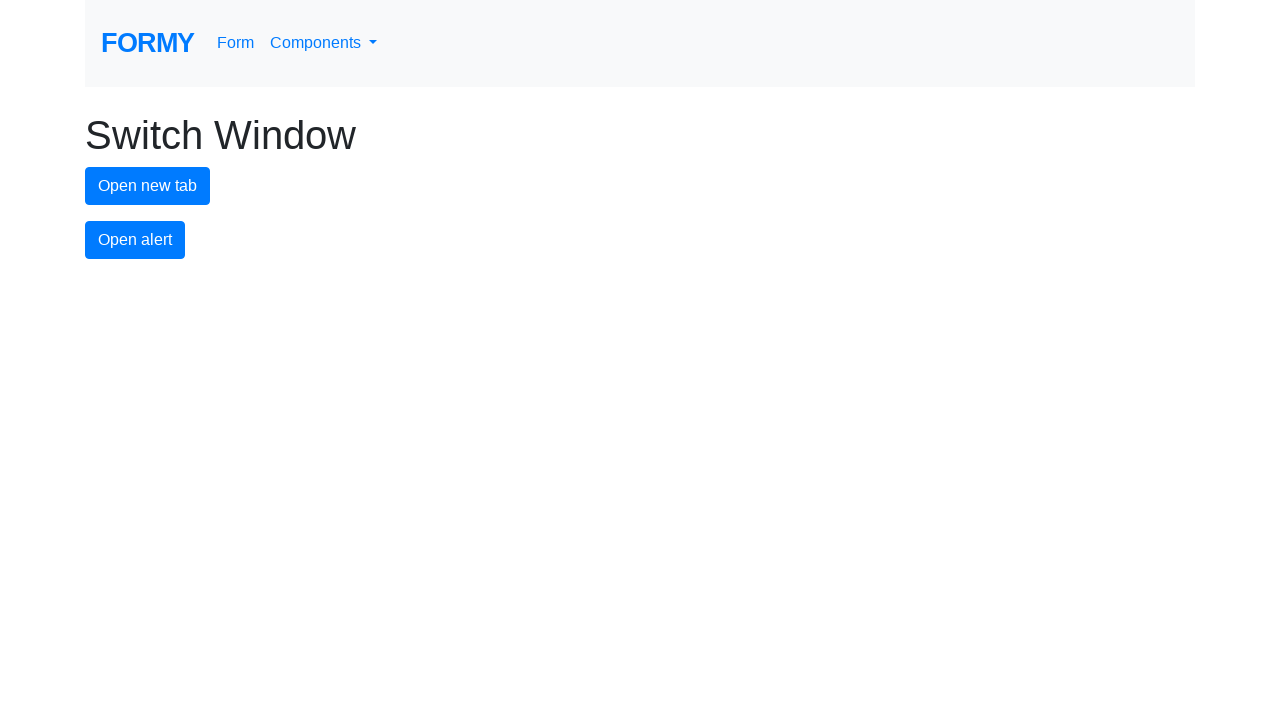

Clicked alert button to trigger JavaScript alert at (135, 240) on #alert-button
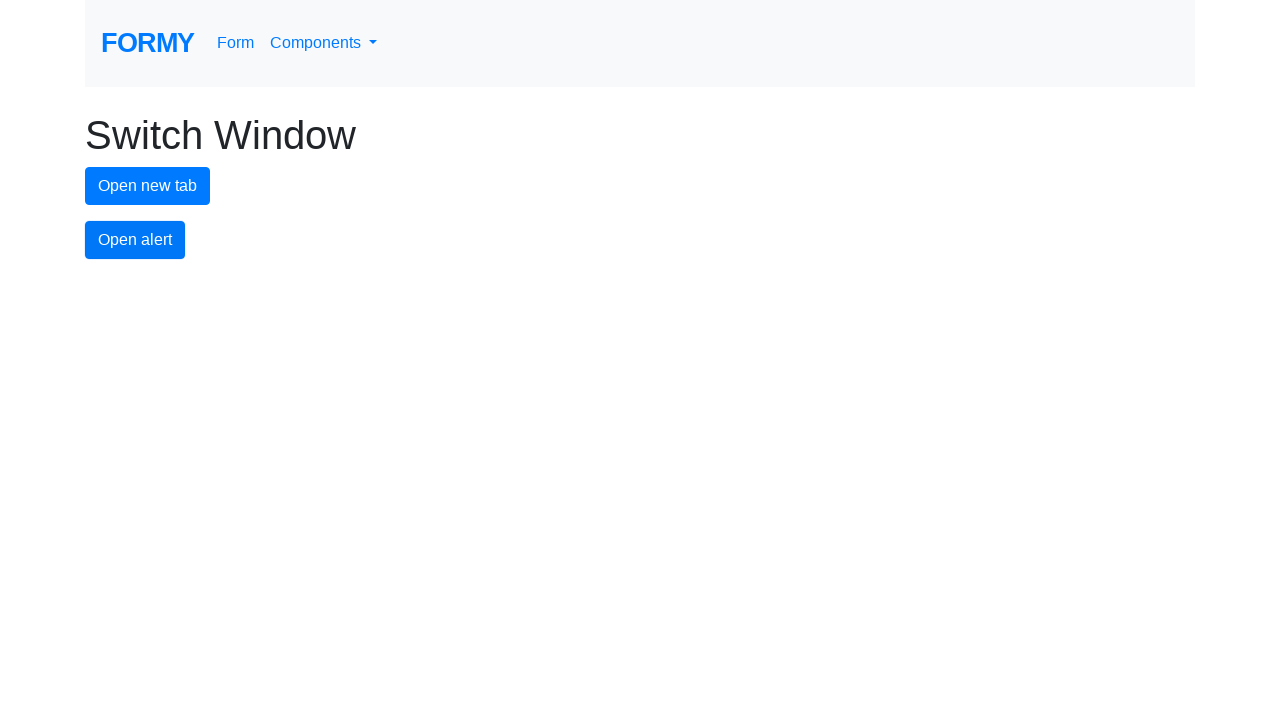

Set up dialog handler to accept alert
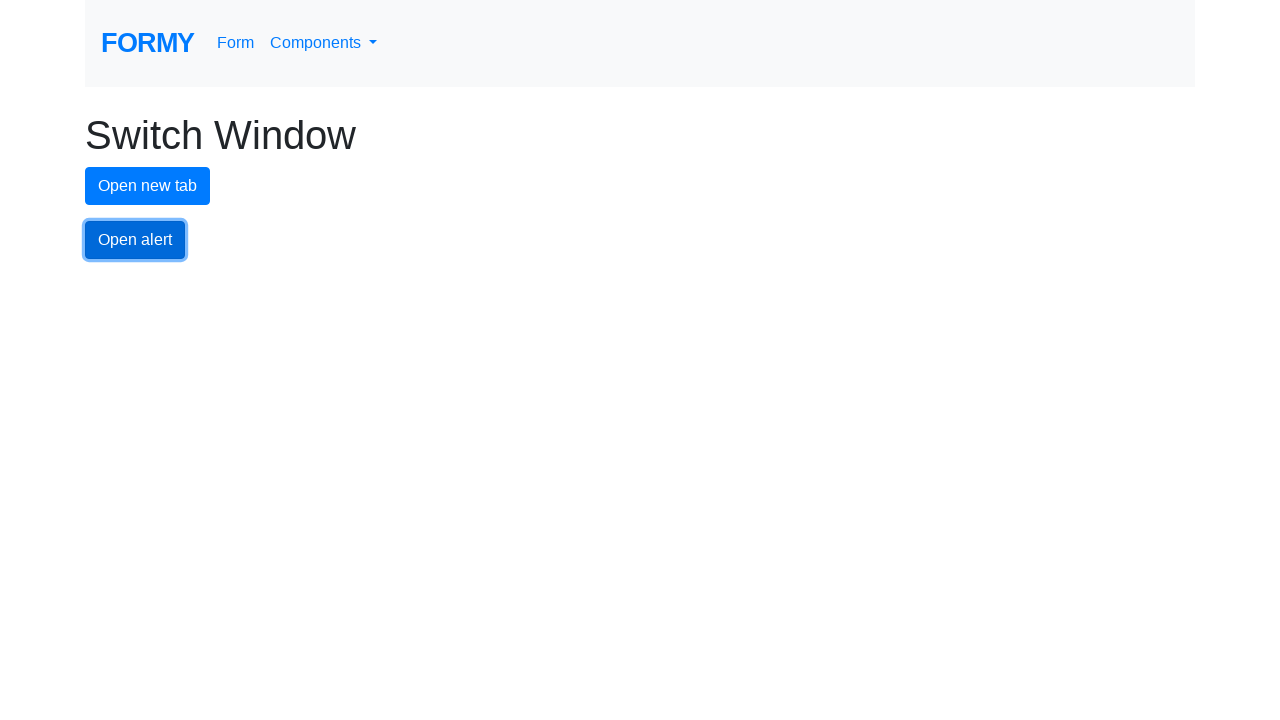

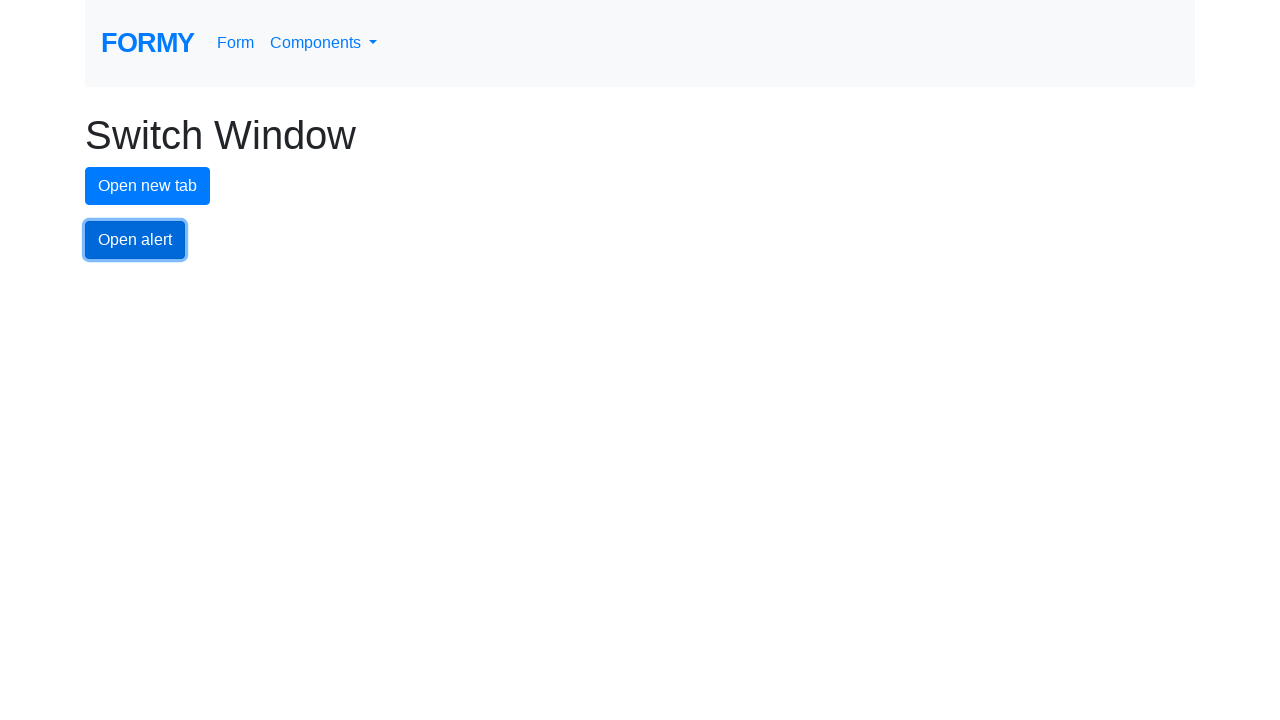